Tests multiple selection dropdown functionality by selecting multiple options with Ctrl key, then deselecting them using different methods

Starting URL: https://www.w3schools.com/tags/tryit.asp?filename=tryhtml_select_multiple

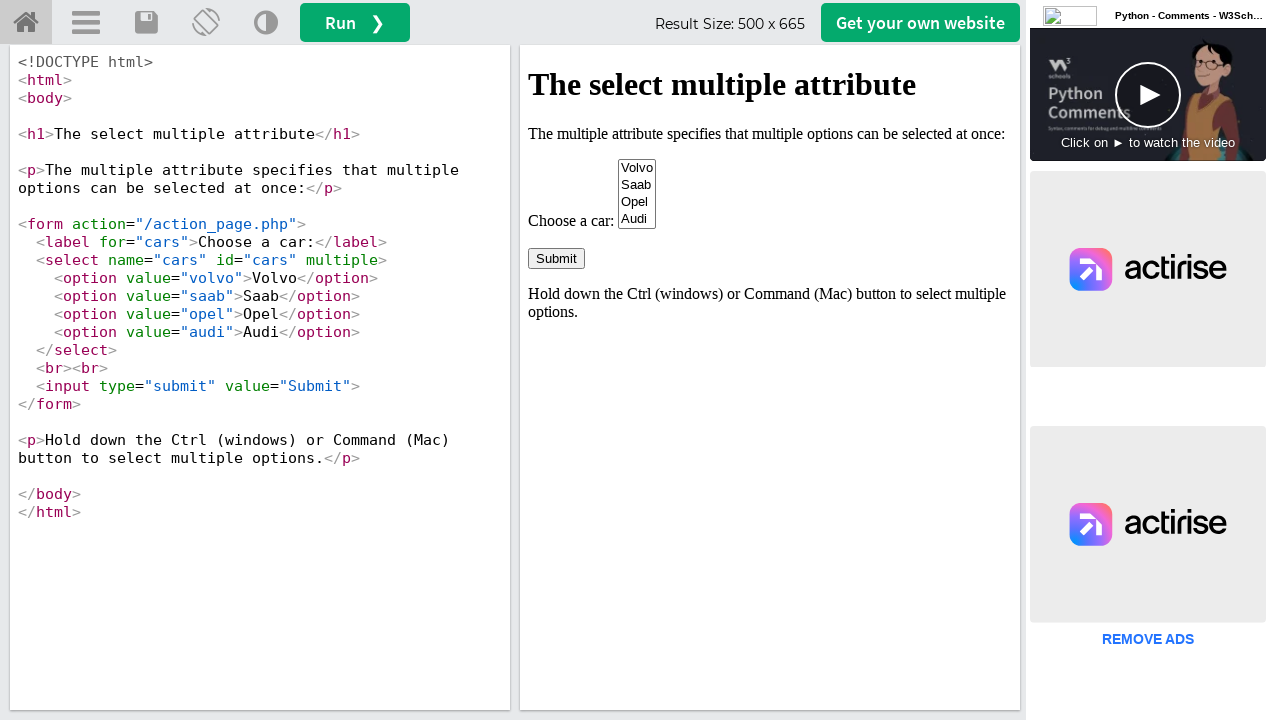

Switched to target iframe containing select element
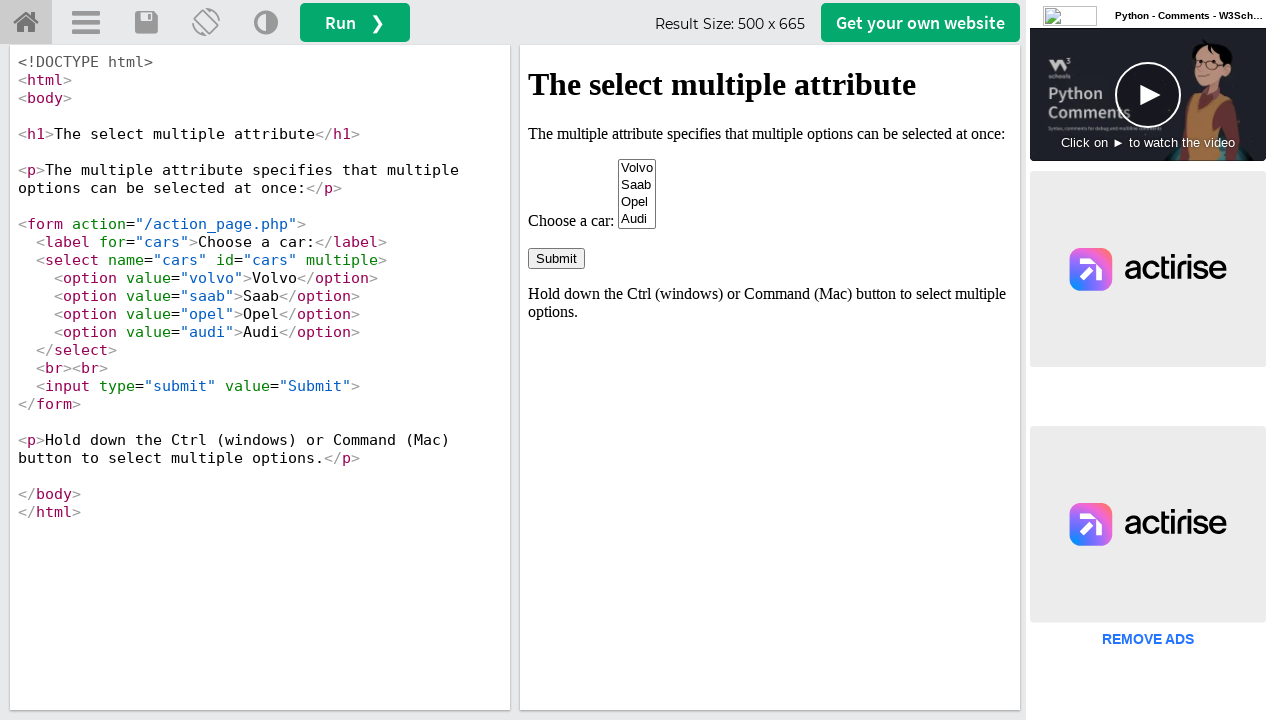

Located multi-select dropdown element
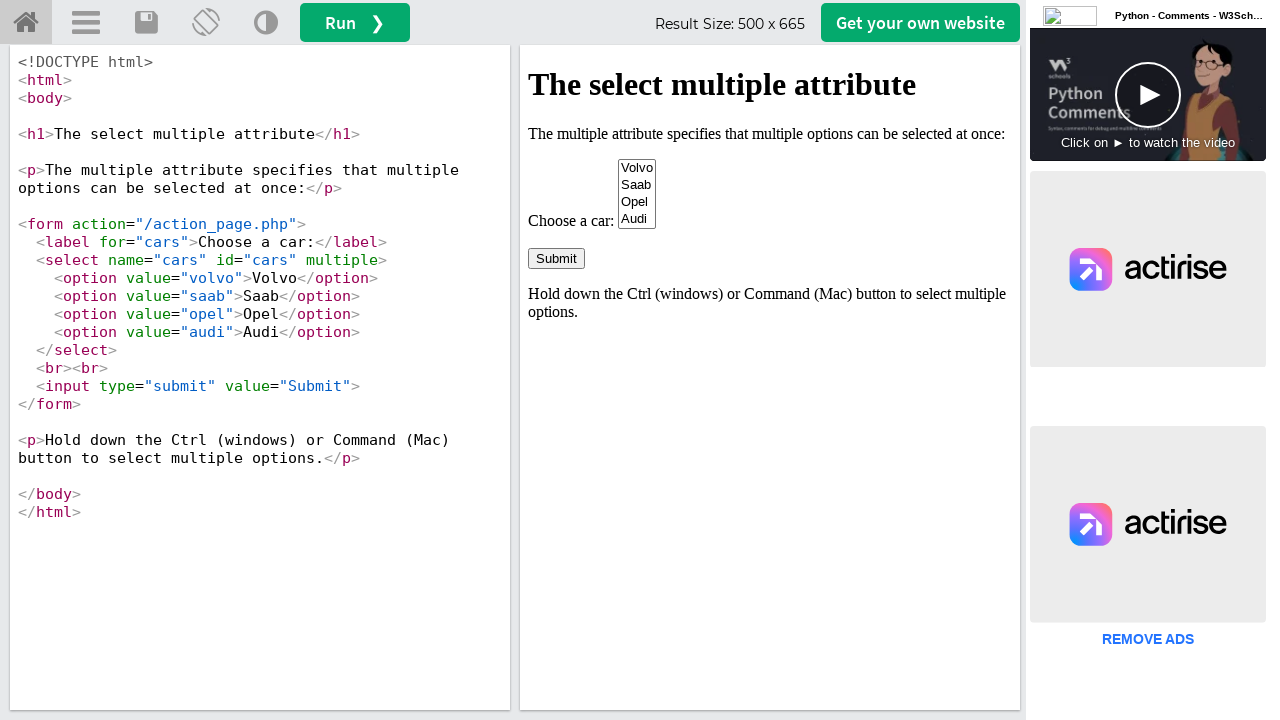

Retrieved all options from dropdown
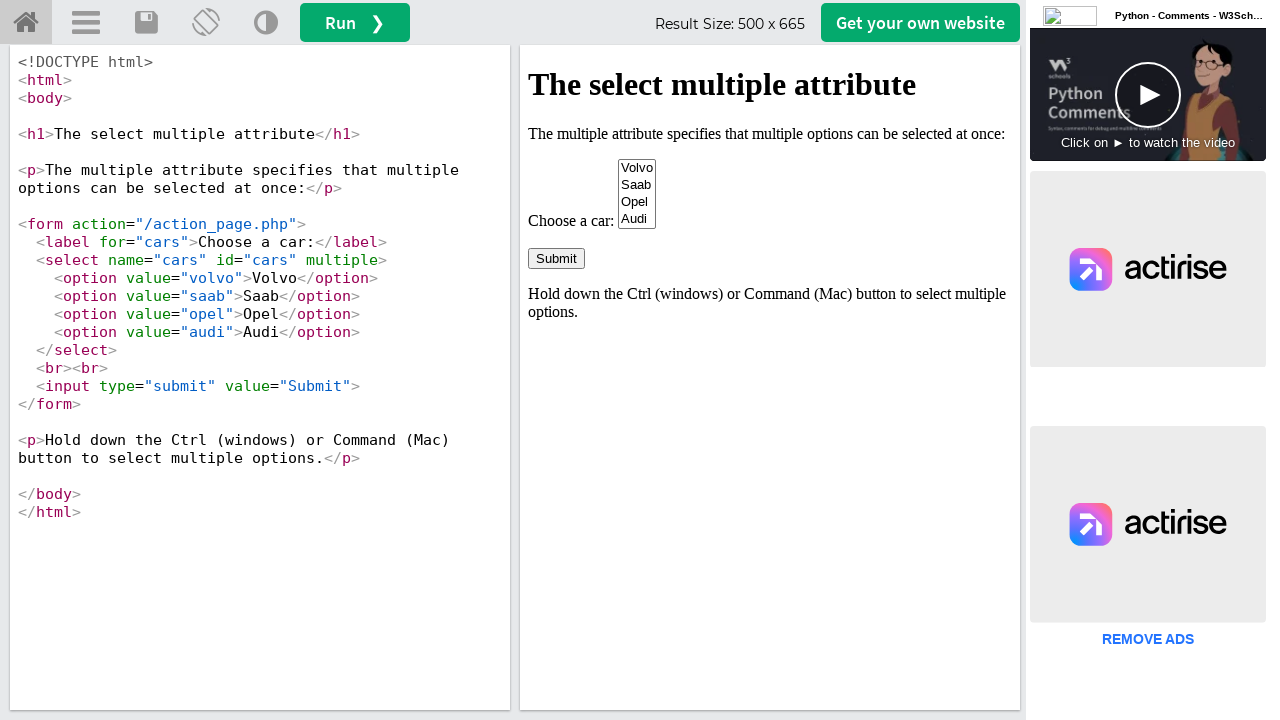

Pressed Ctrl key down
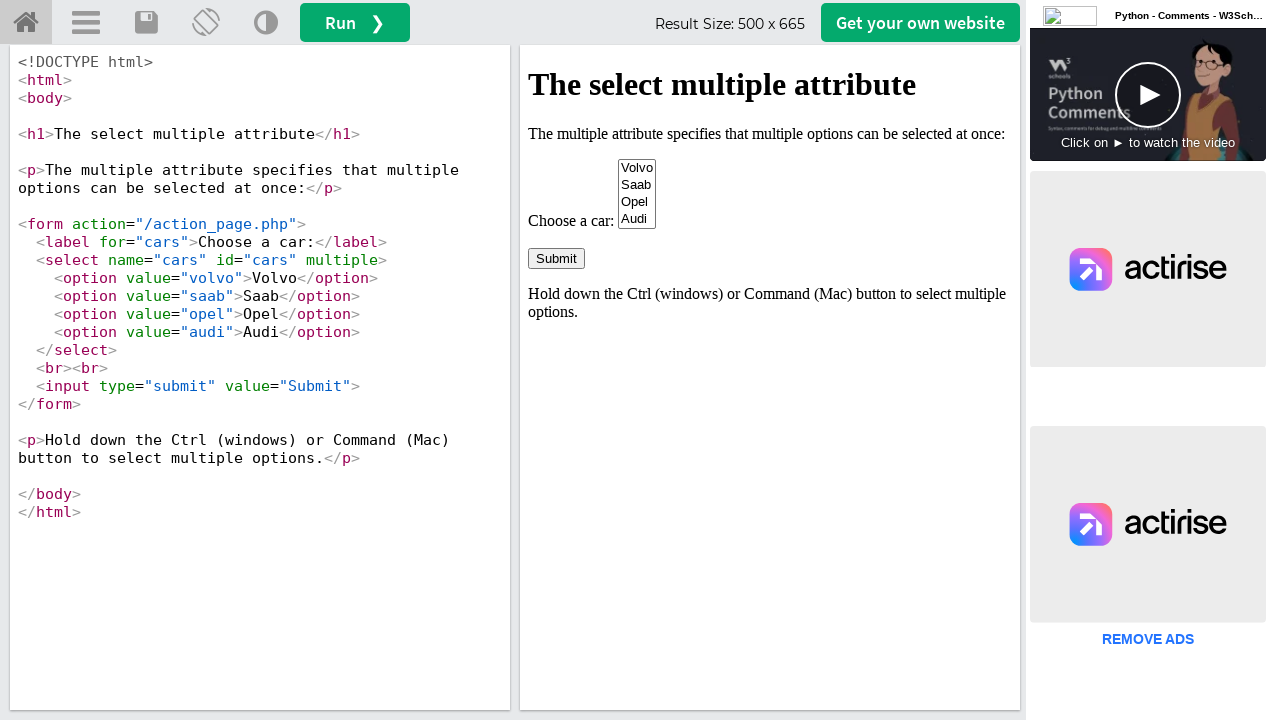

Selected first option while holding Ctrl at (637, 168) on select[name='cars'] >> option >> nth=0
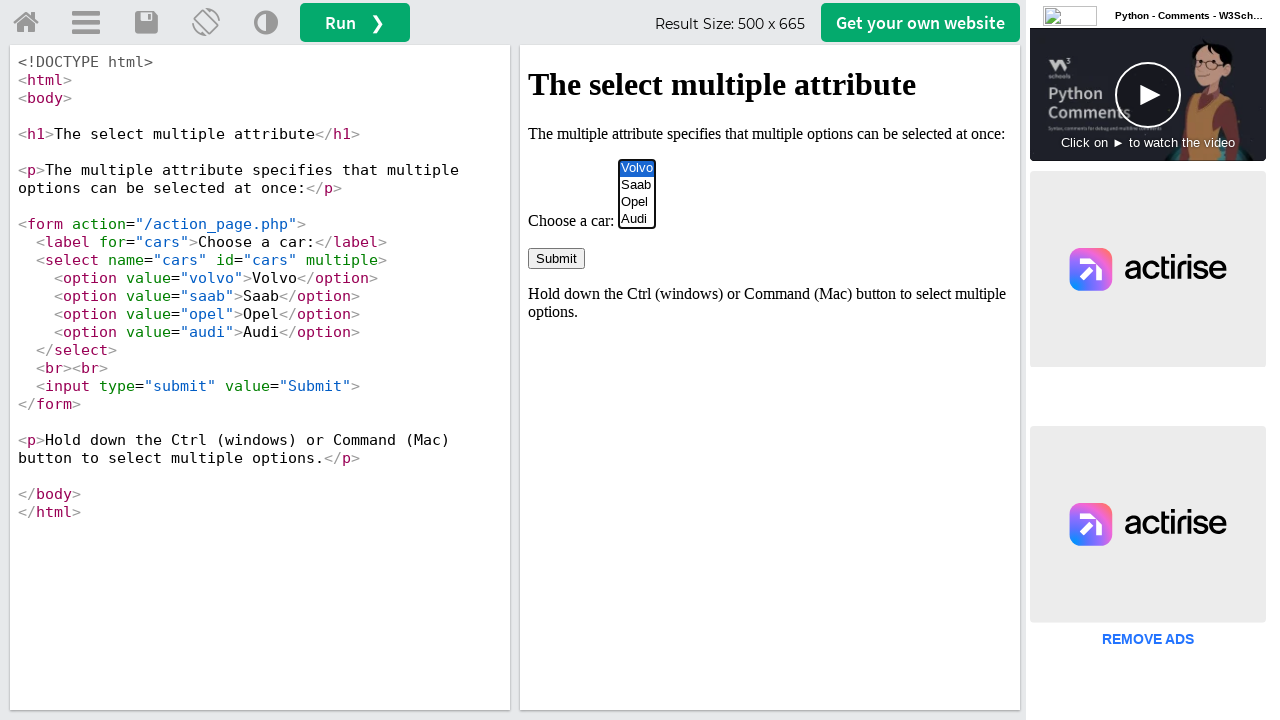

Selected third option while holding Ctrl at (637, 202) on select[name='cars'] >> option >> nth=2
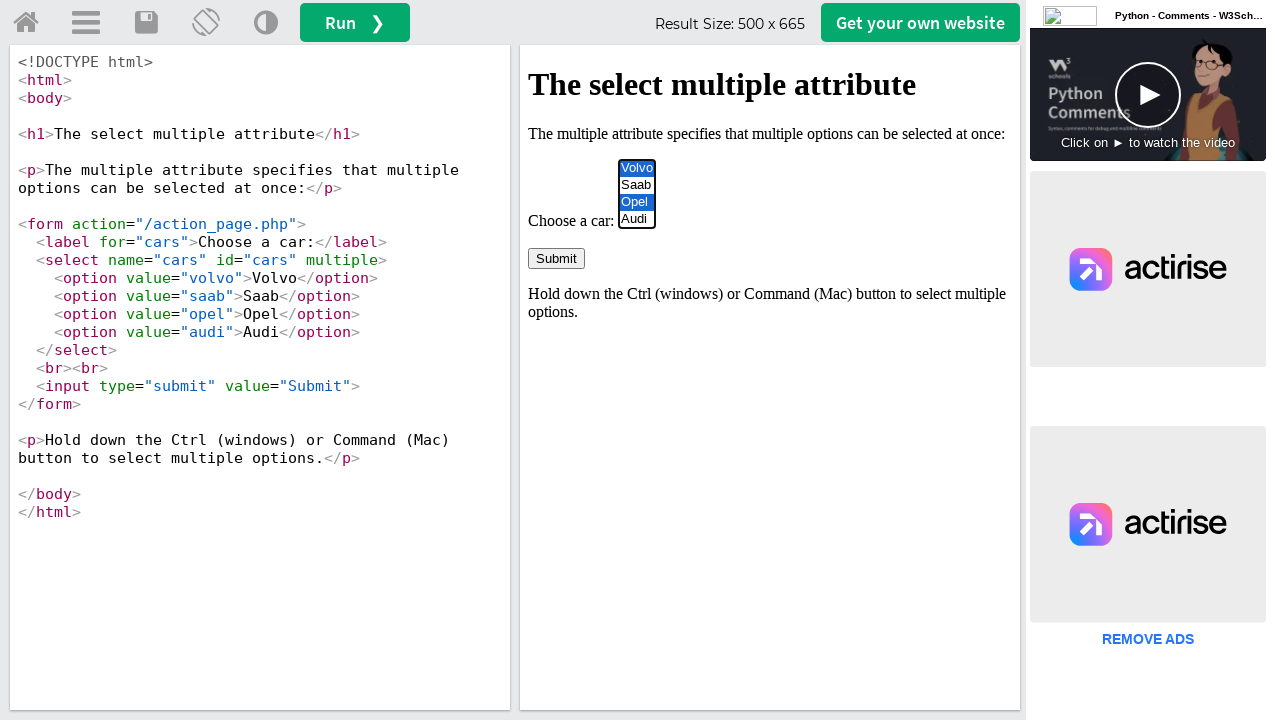

Selected second option while holding Ctrl at (637, 185) on select[name='cars'] >> option >> nth=1
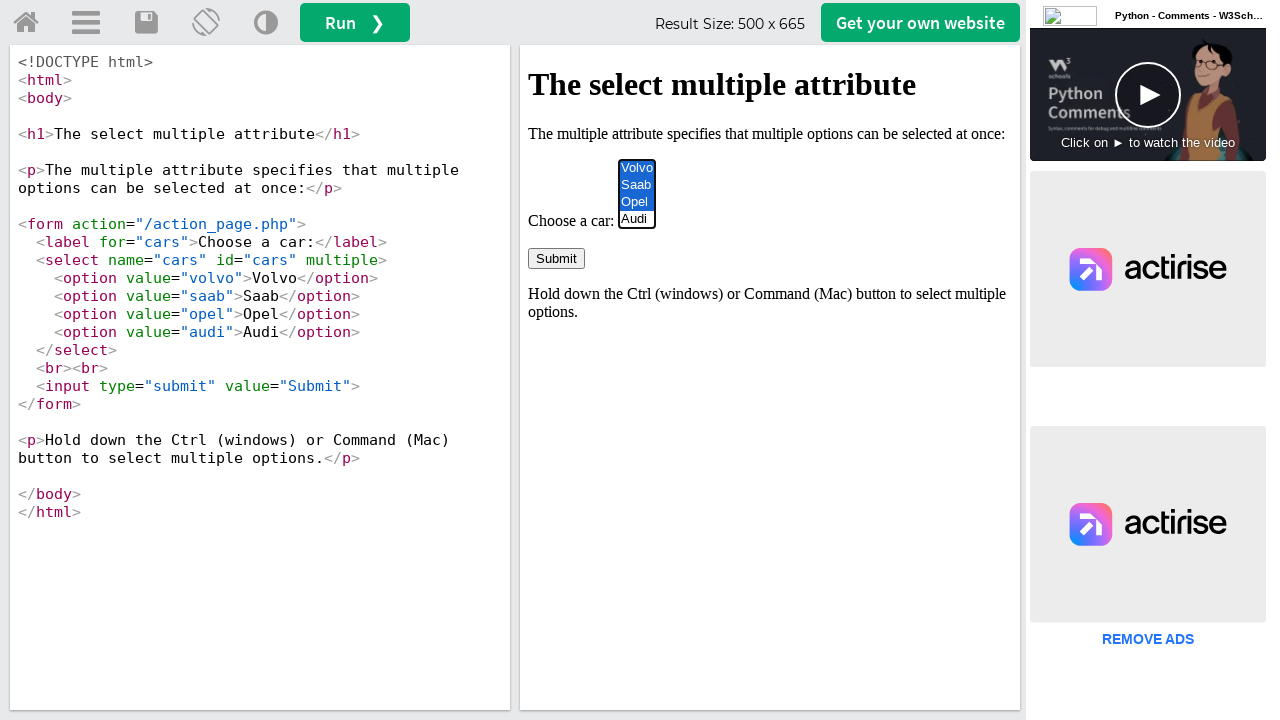

Selected fourth option while holding Ctrl at (637, 219) on select[name='cars'] >> option >> nth=3
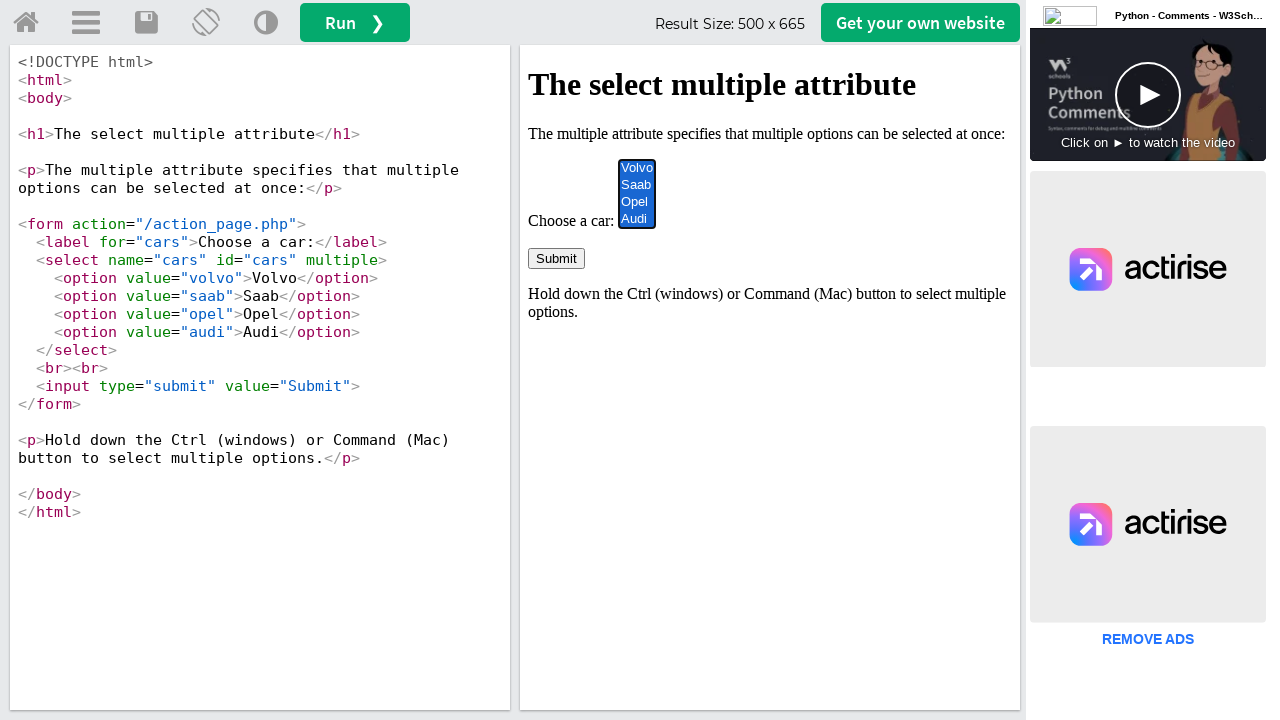

Released Ctrl key
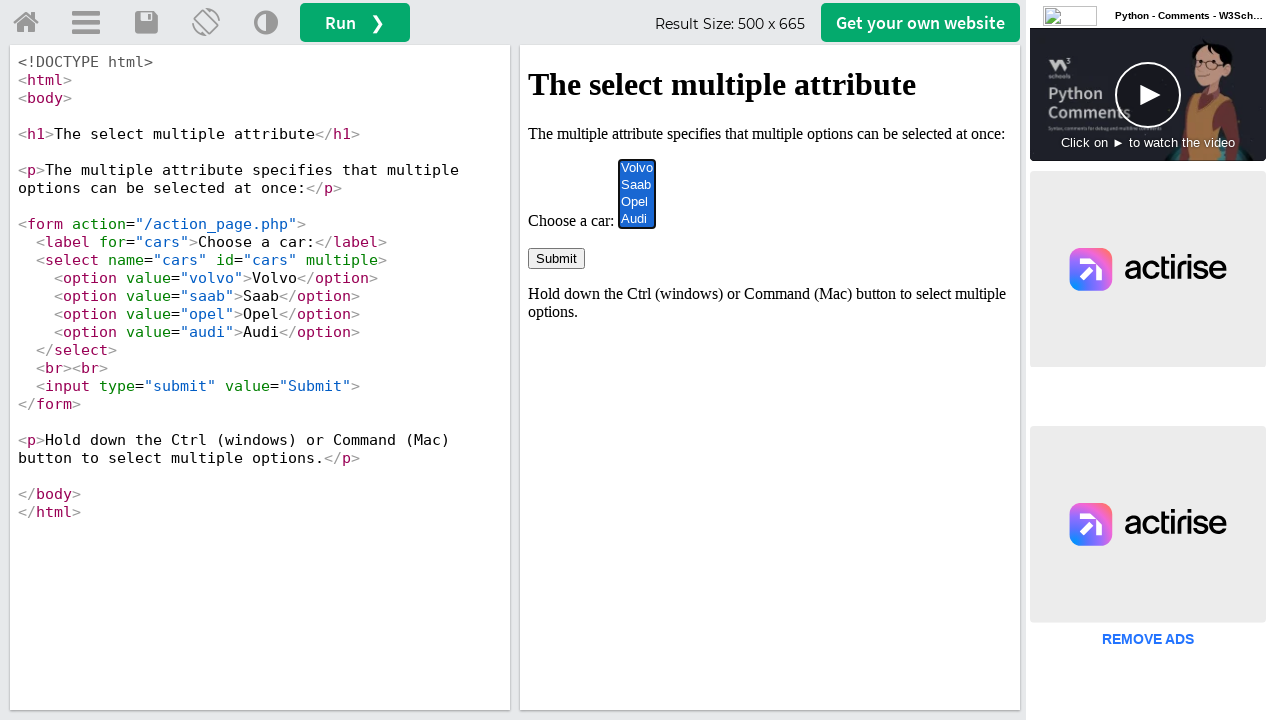

Waited 2 seconds to view all selected options
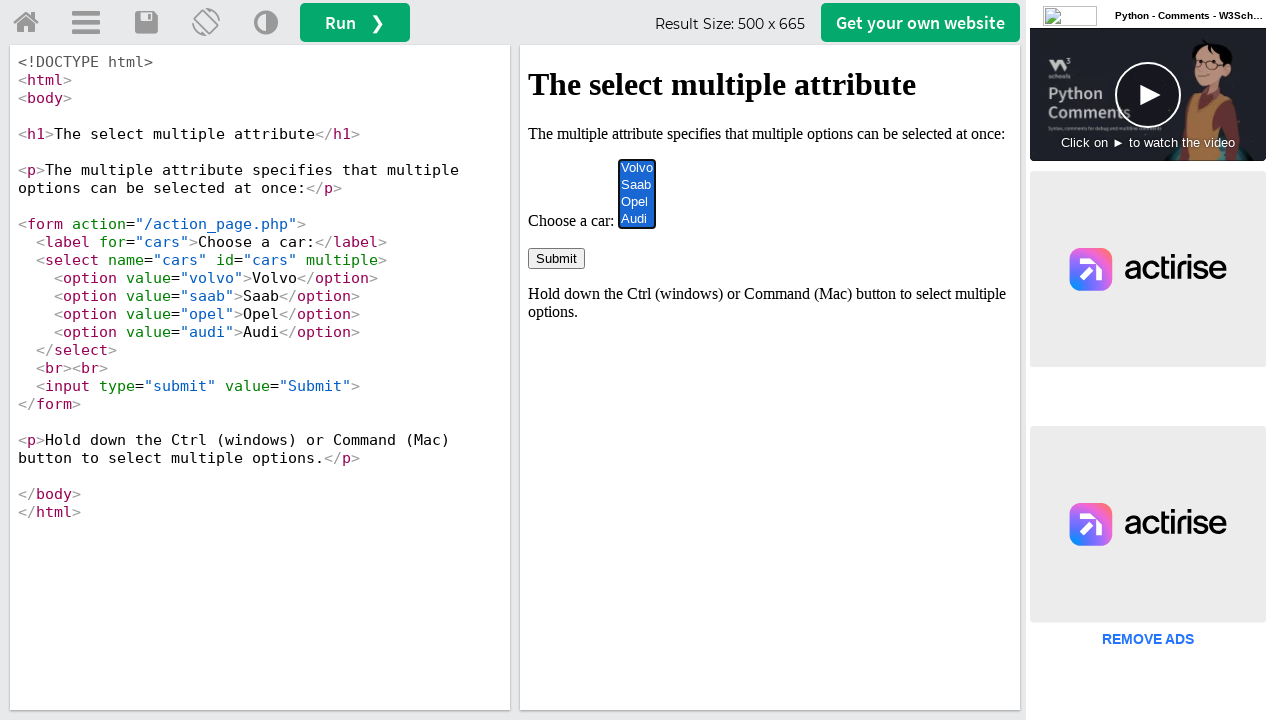

Deselected option at index 2 using Ctrl+click at (637, 202) on select[name='cars'] >> option >> nth=2
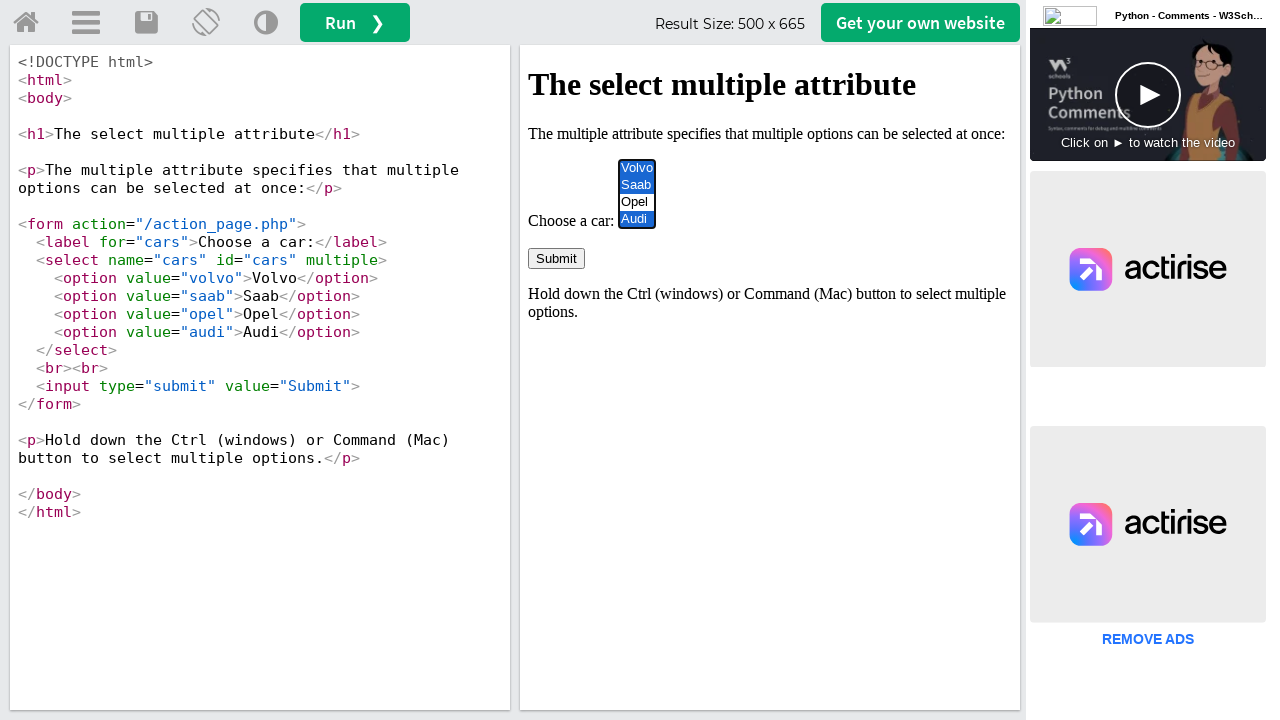

Waited 2 seconds between deselections
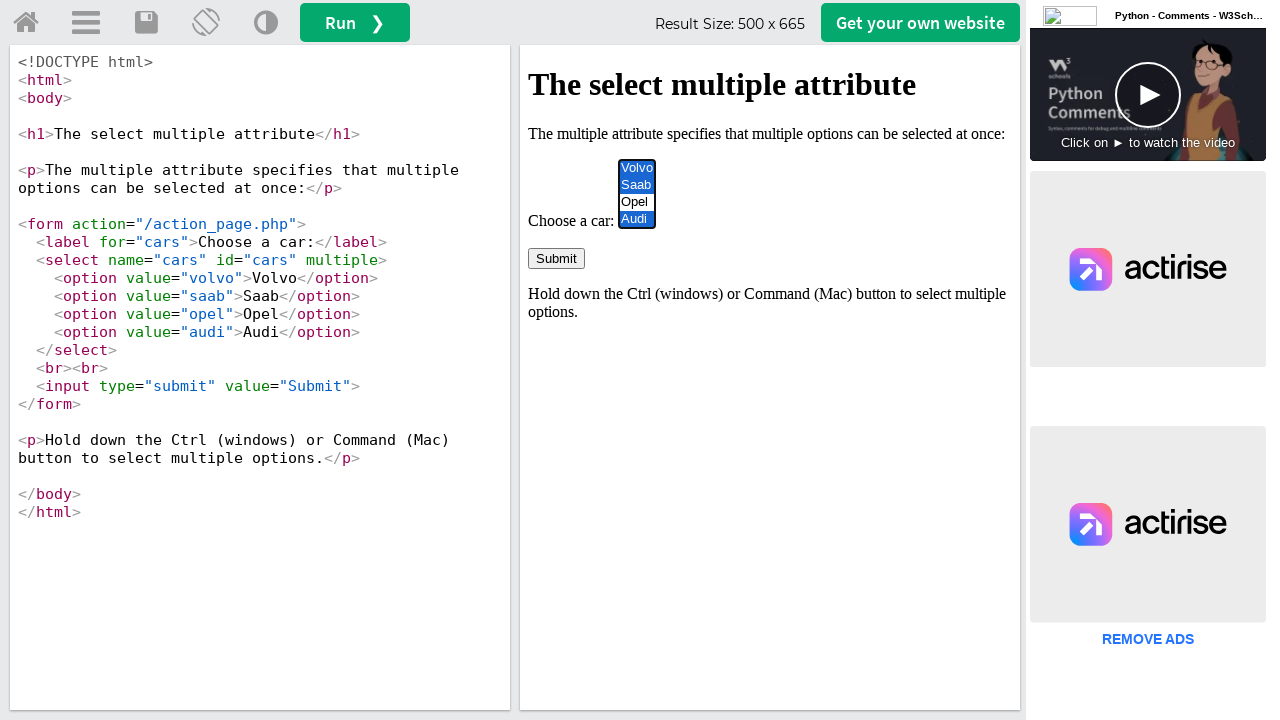

Deselected 'Volvo' option using Ctrl+click at (637, 168) on option:has-text('Volvo')
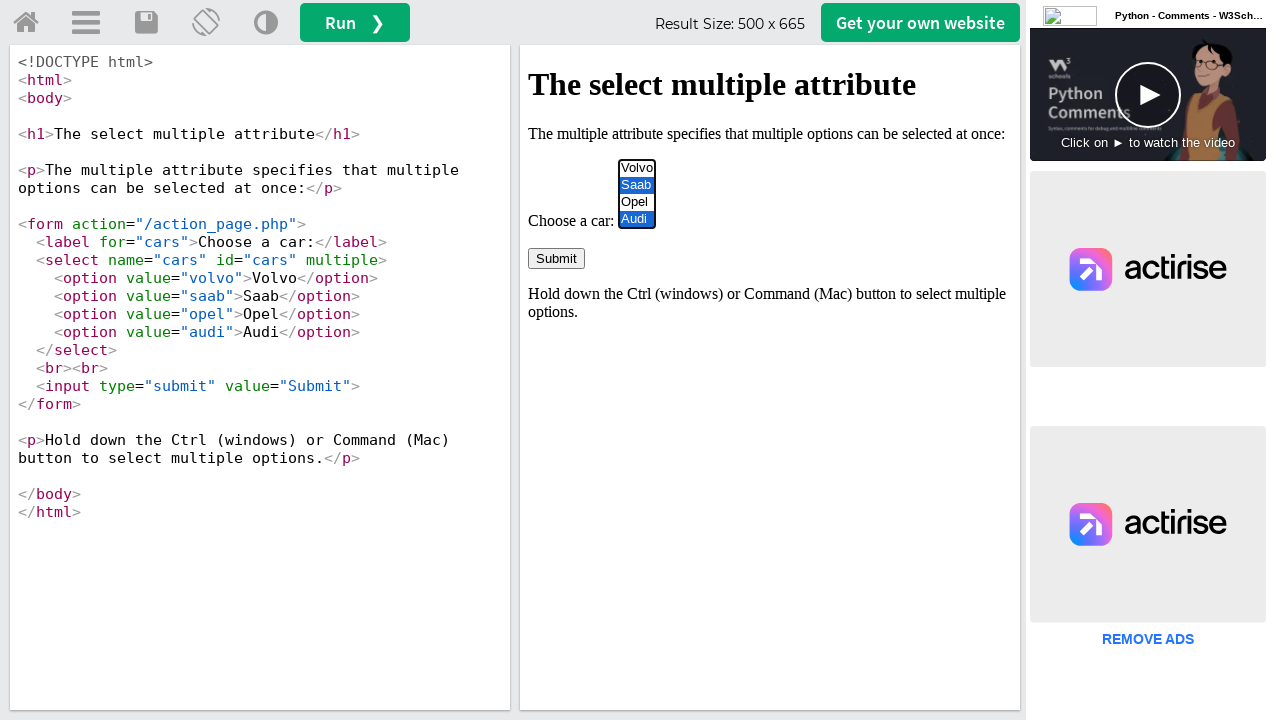

Waited 2 seconds between deselections
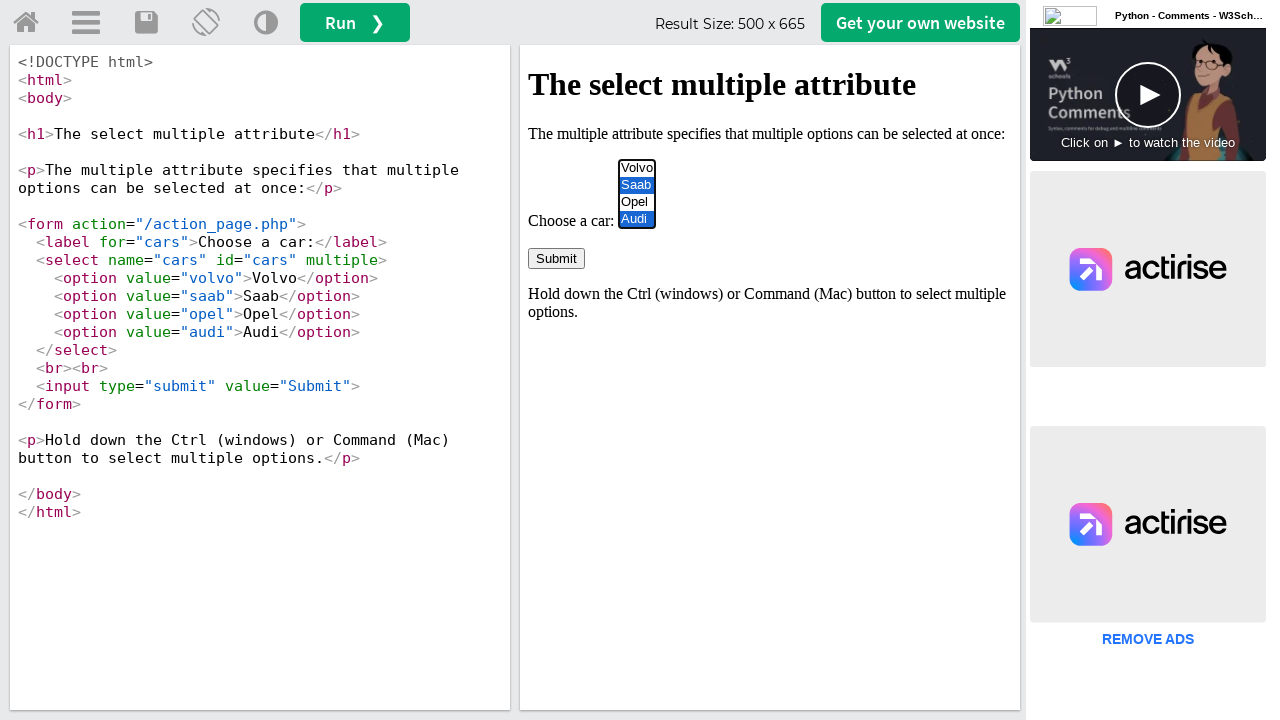

Deselected 'saab' option using Ctrl+click at (637, 185) on option[value='saab']
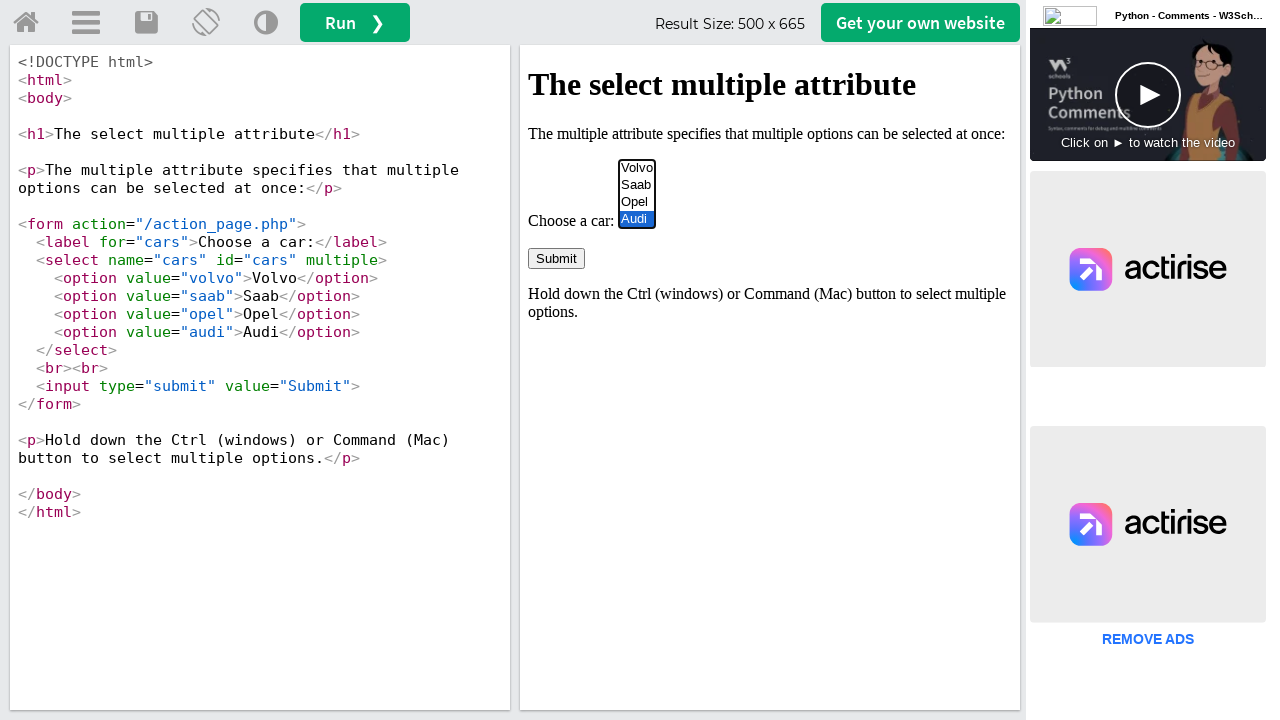

Waited 2 seconds to view remaining selections
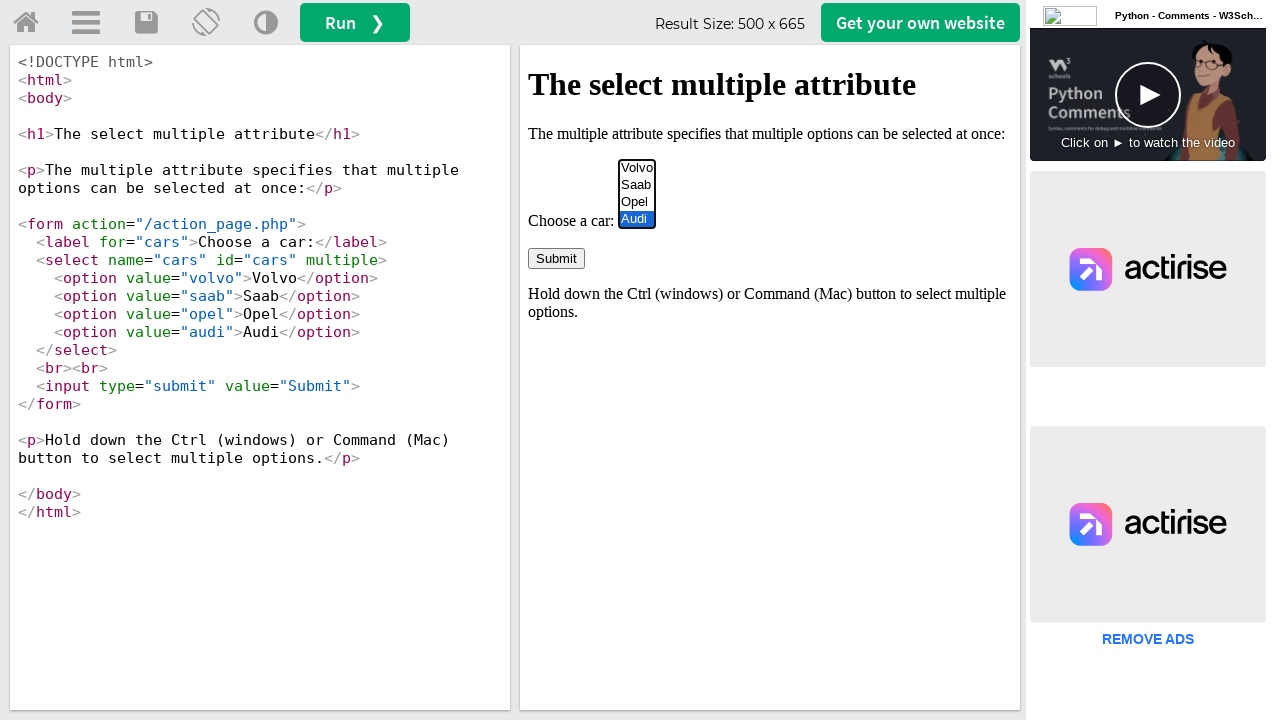

Pressed Ctrl key down to deselect remaining options
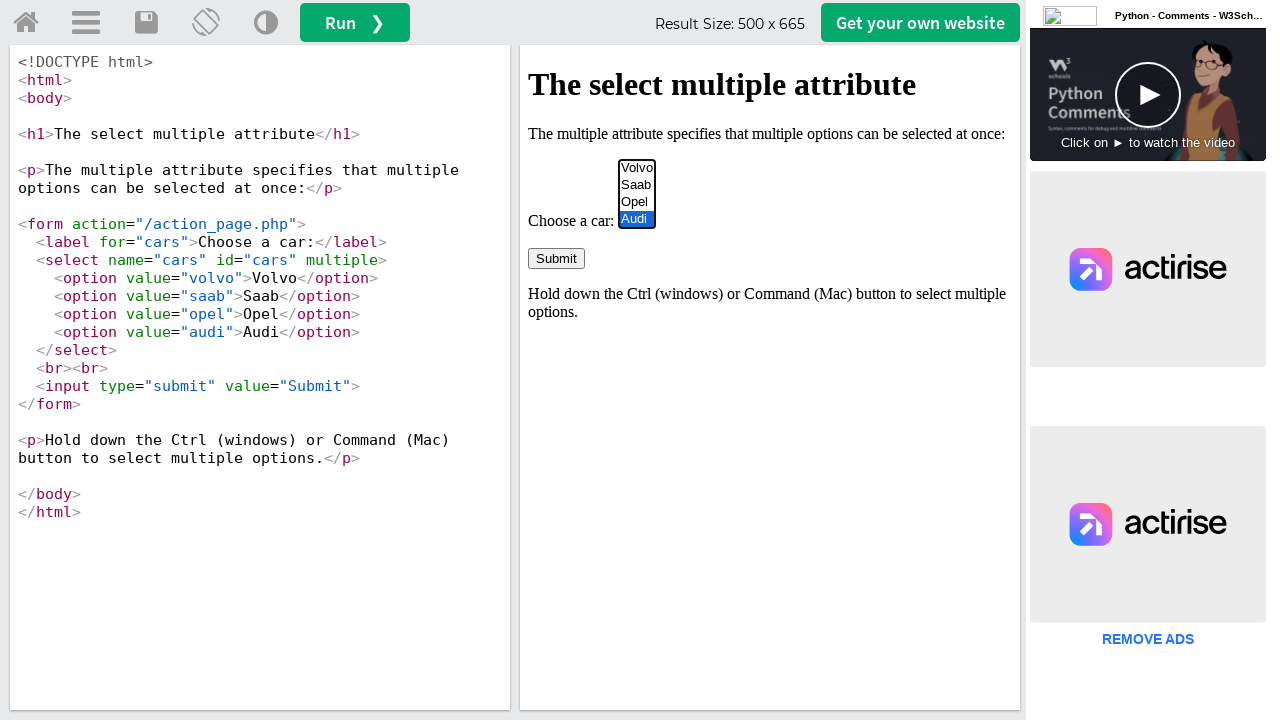

Released Ctrl key after deselecting all remaining options
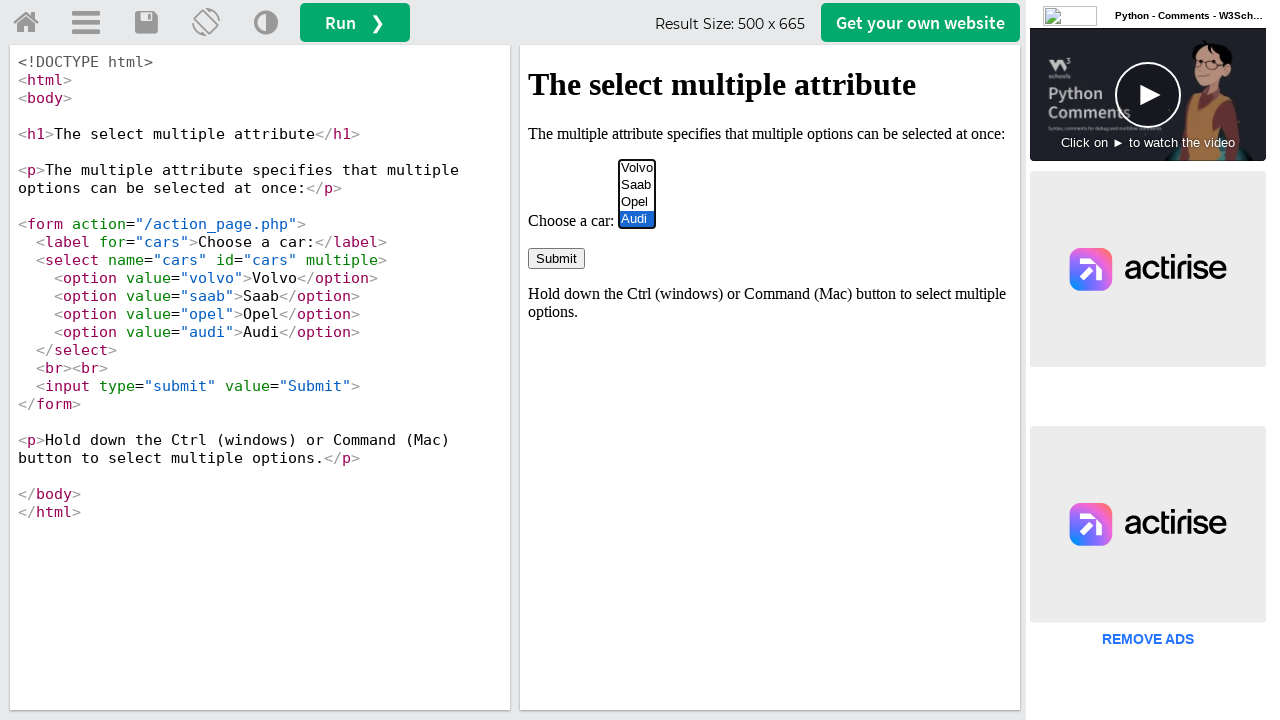

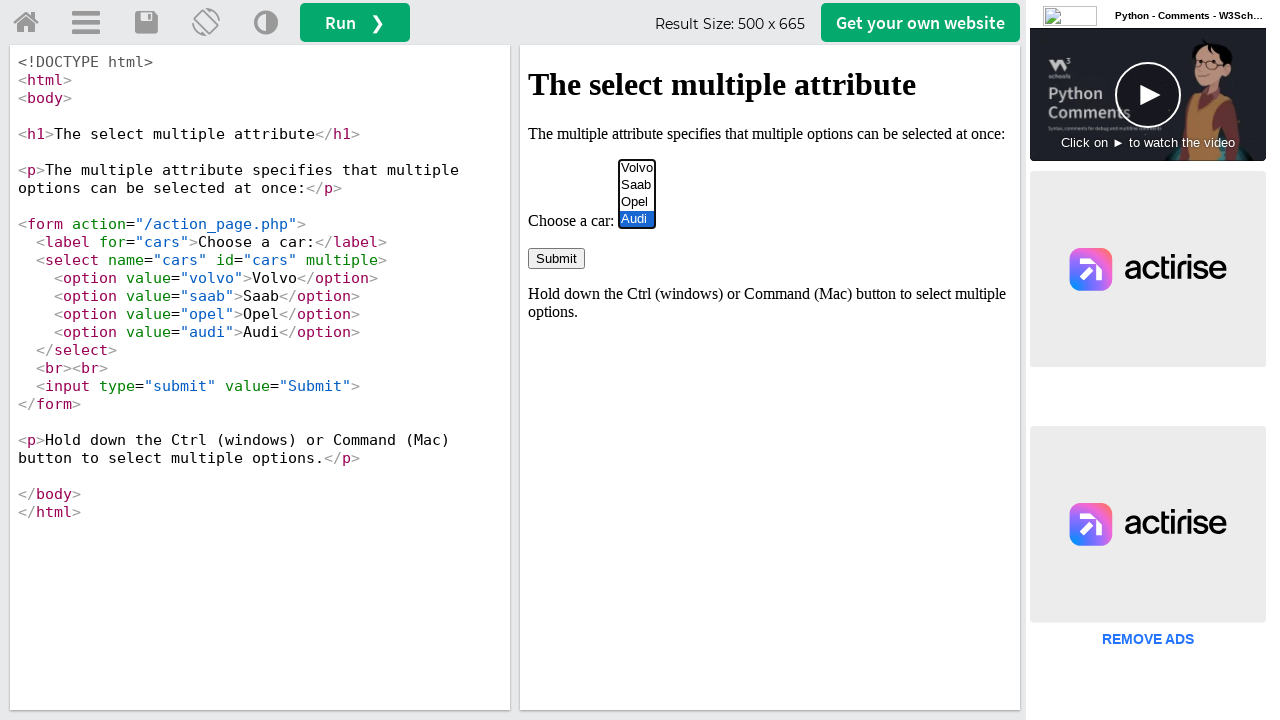